Tests copy-paste functionality on a registration form by entering text in the first name field, copying it, and pasting it into the last name field

Starting URL: http://demo.automationtesting.in/Register.html

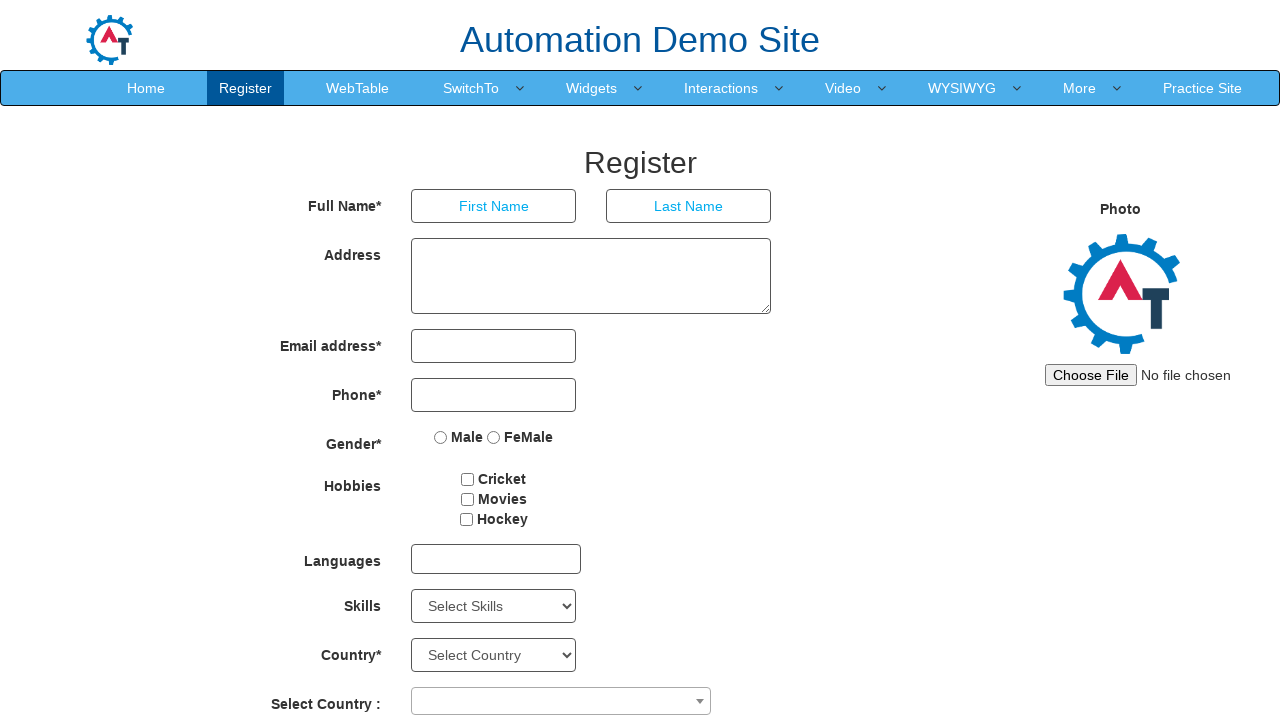

Filled first name field with 'admin' on xpath=//*[@id='basicBootstrapForm']/div[1]/div[1]/input
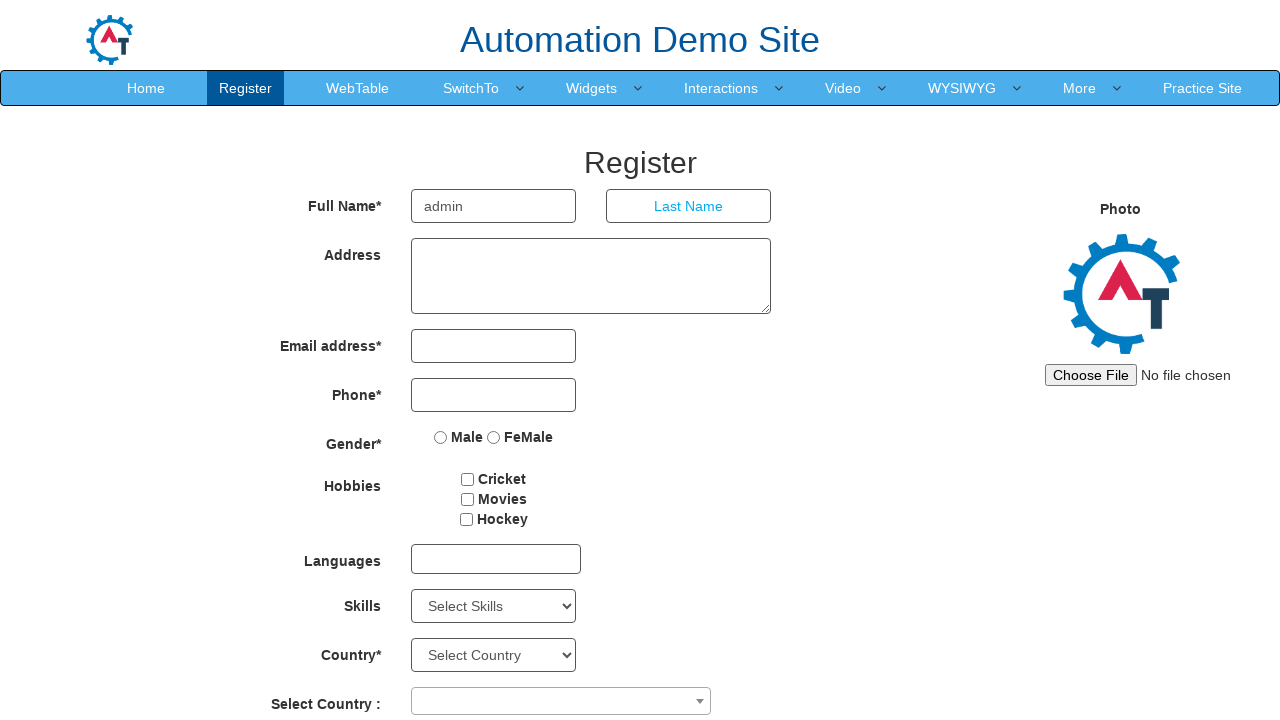

Double-clicked first name field to select all text at (494, 206) on xpath=//*[@id='basicBootstrapForm']/div[1]/div[1]/input
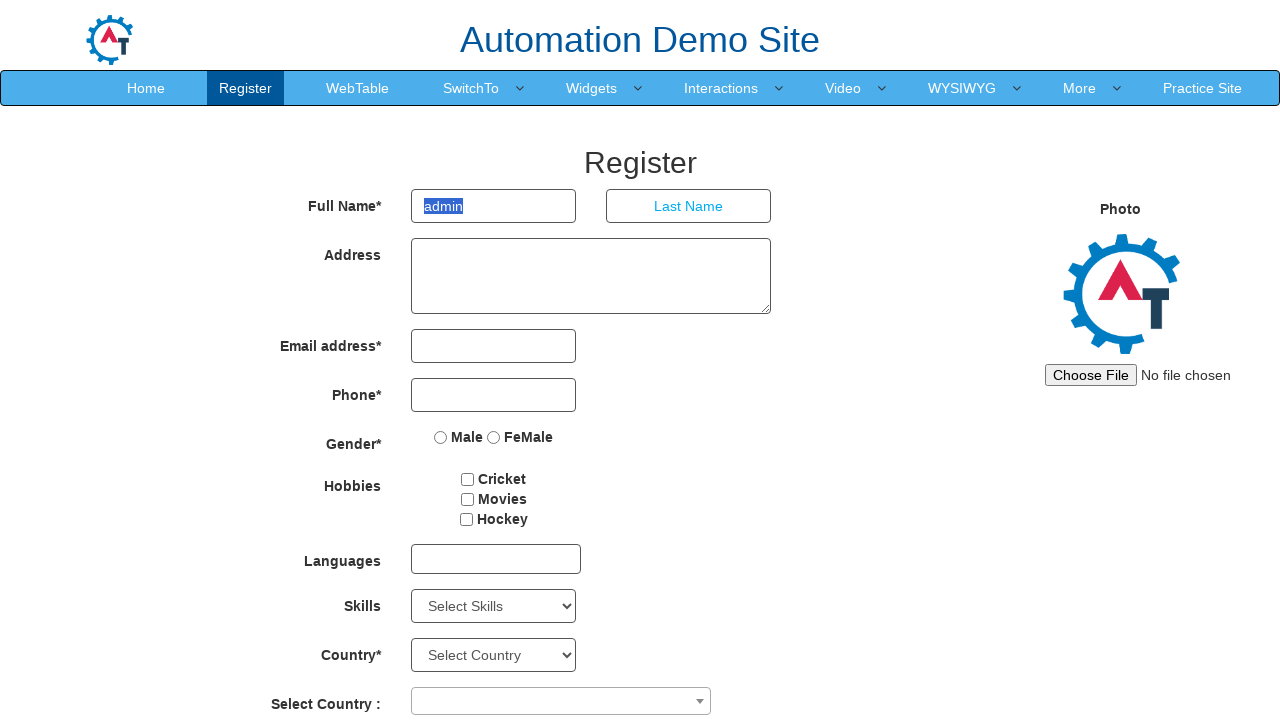

Copied text from first name field using Ctrl+C
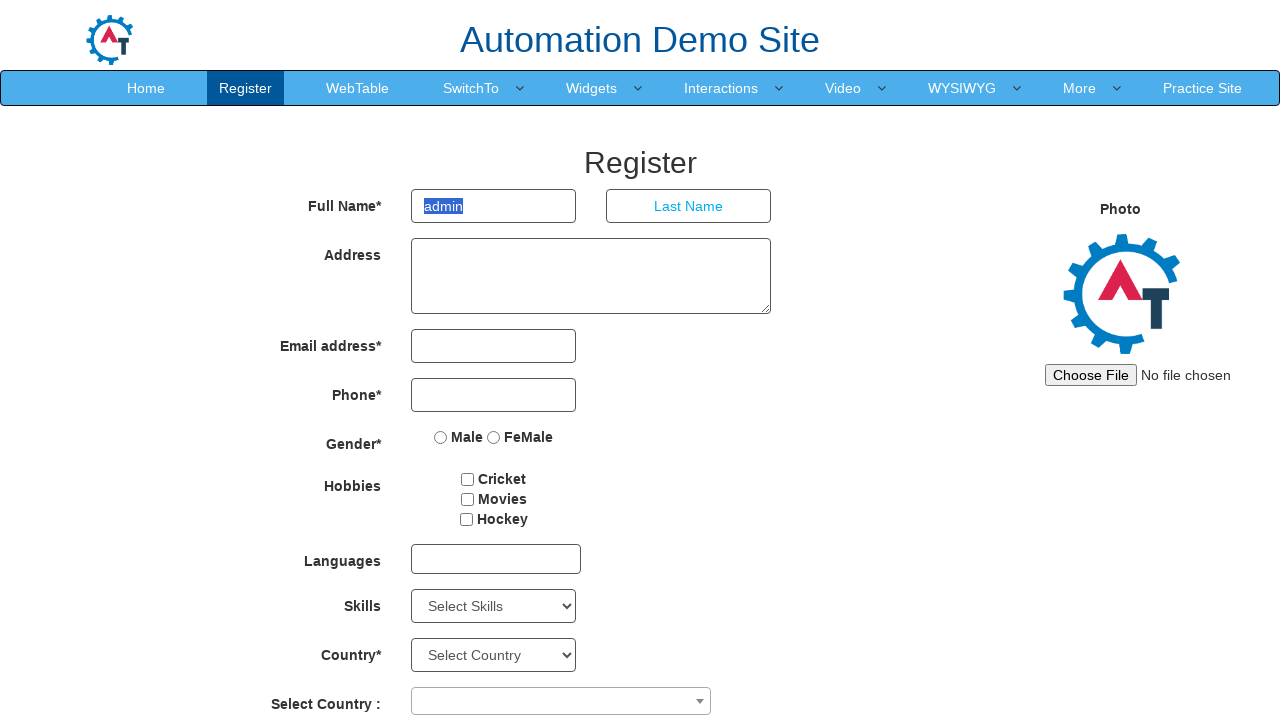

Clicked on last name field at (689, 206) on xpath=//*[@id='basicBootstrapForm']/div[1]/div[2]/input
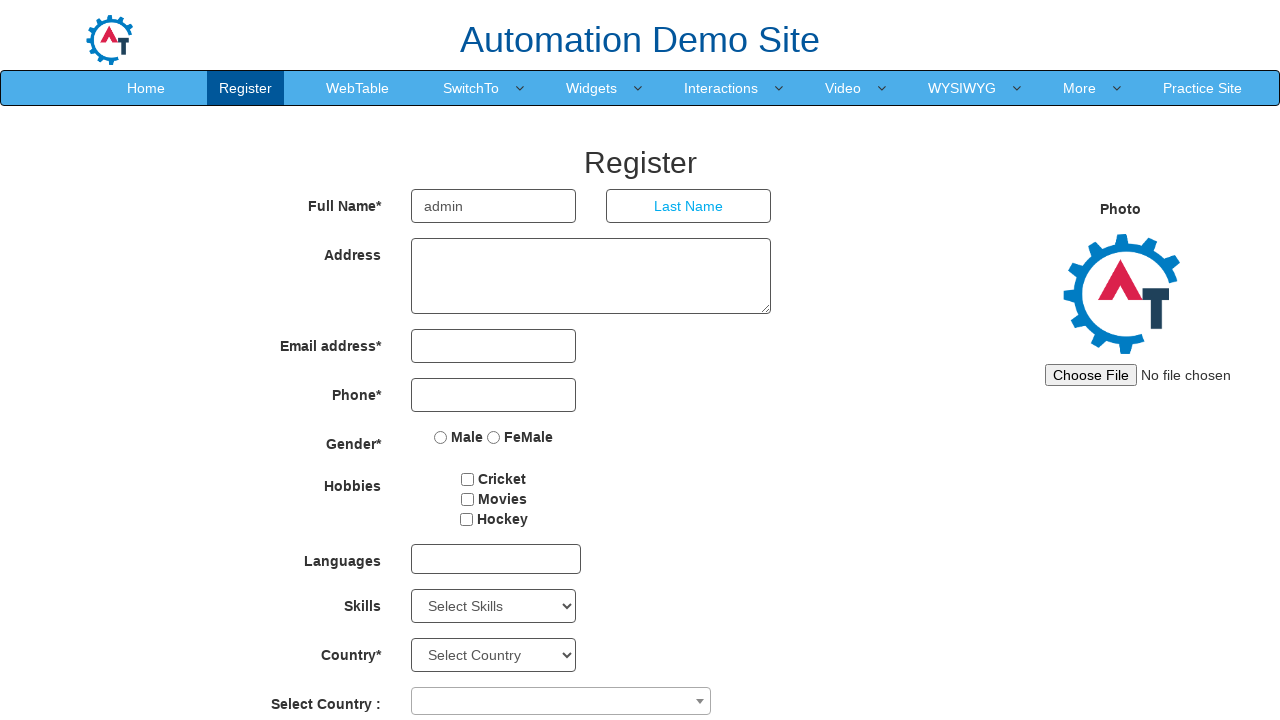

Pasted copied text into last name field using Ctrl+V
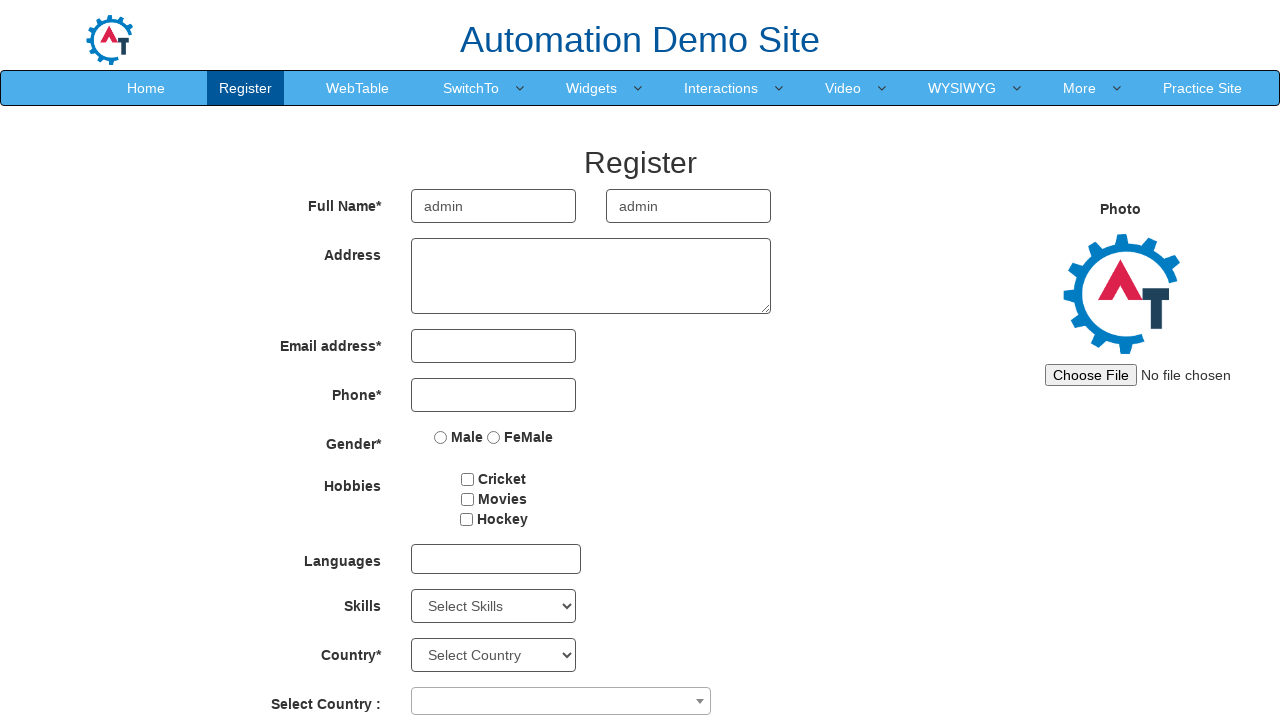

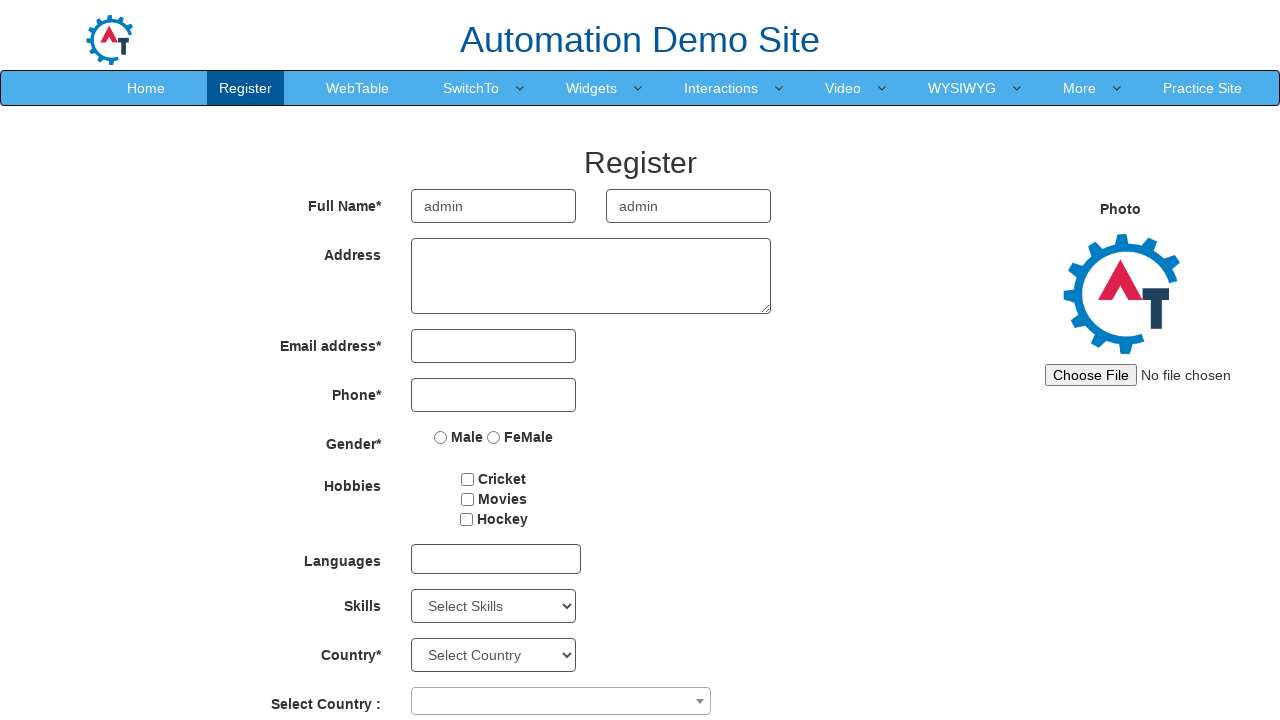